Tests hover interaction by moving mouse over an element and verifying the hover effect

Starting URL: https://practice-automation.com/hover/

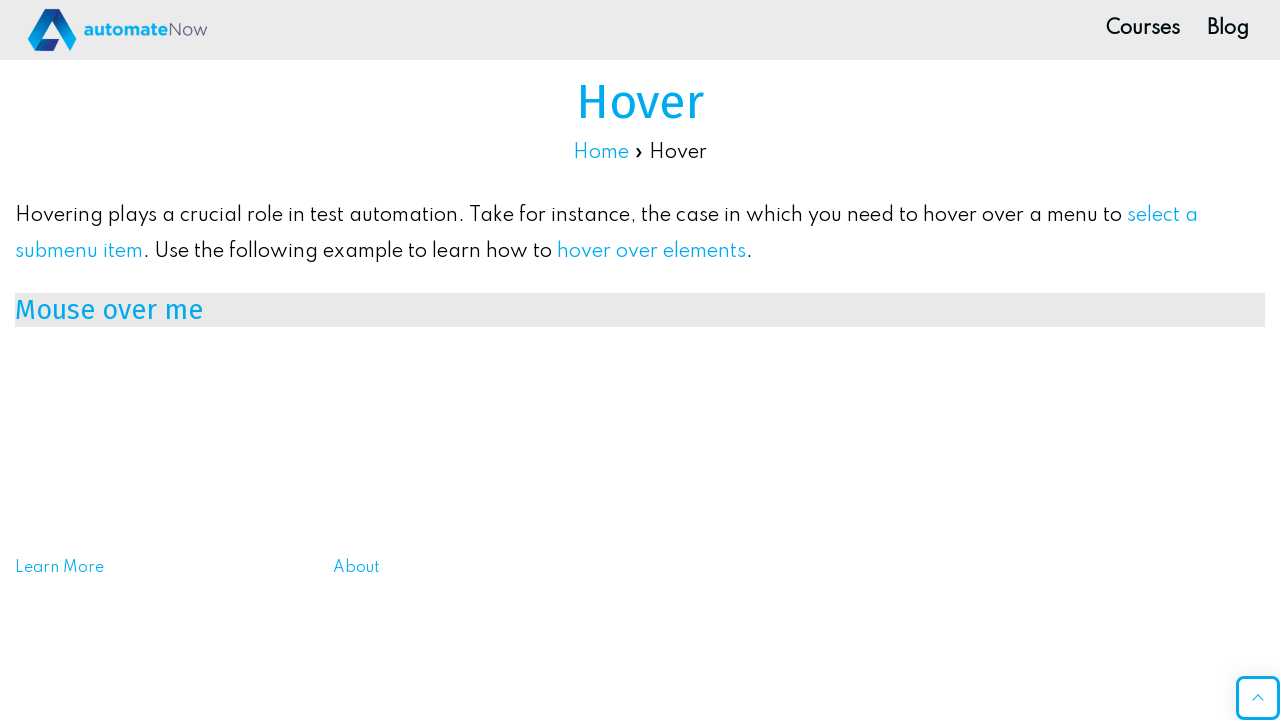

Located the hover element with ID 'mouse_over'
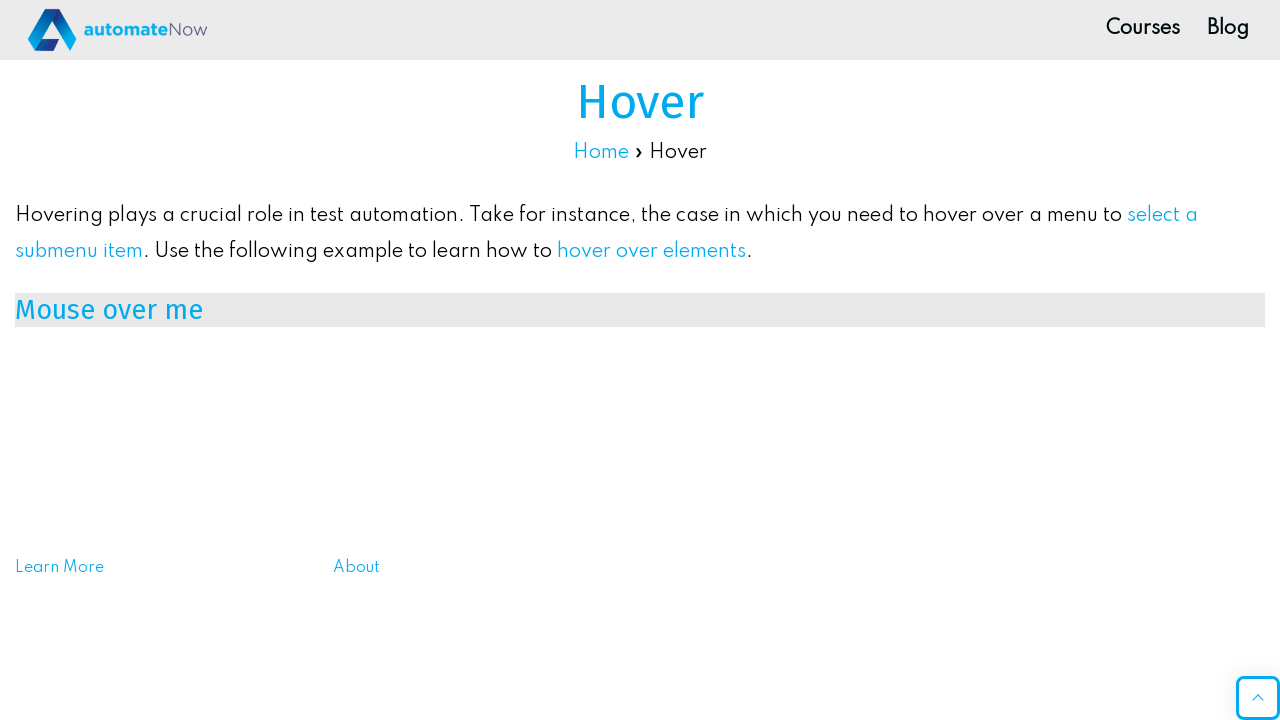

Hovered over the element to trigger hover effect at (640, 310) on #mouse_over
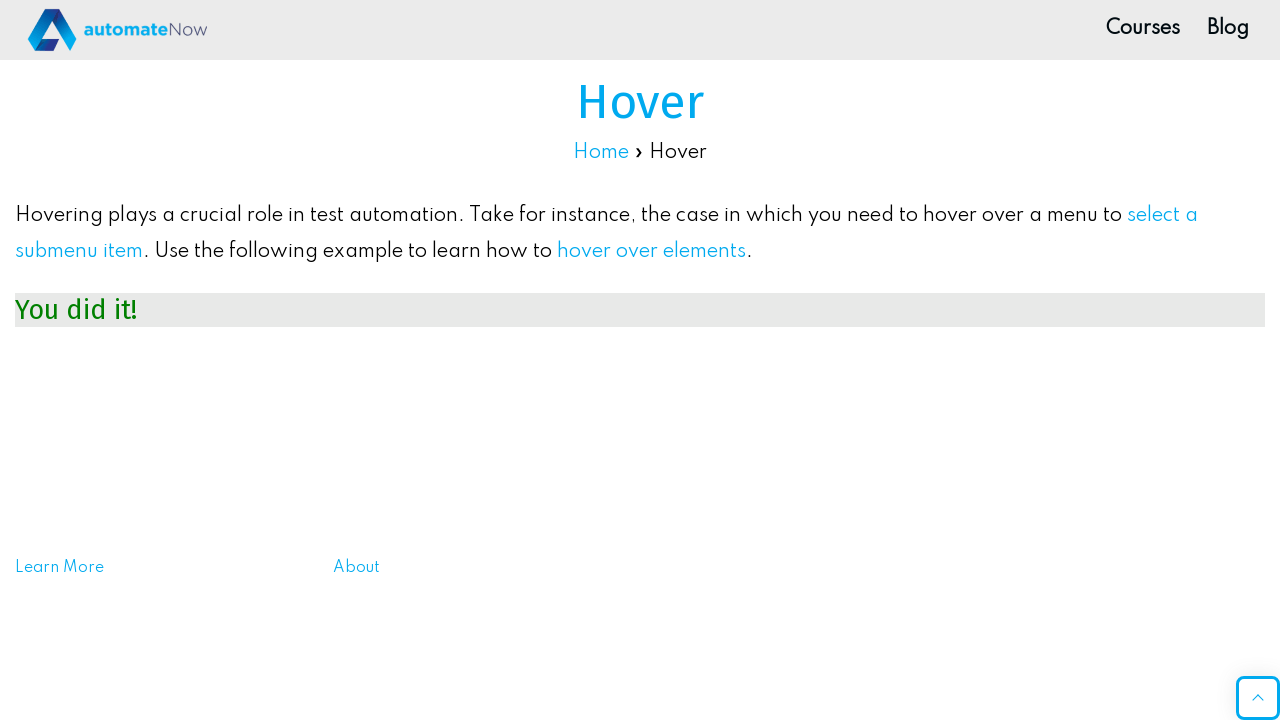

Retrieved text content from hovered element
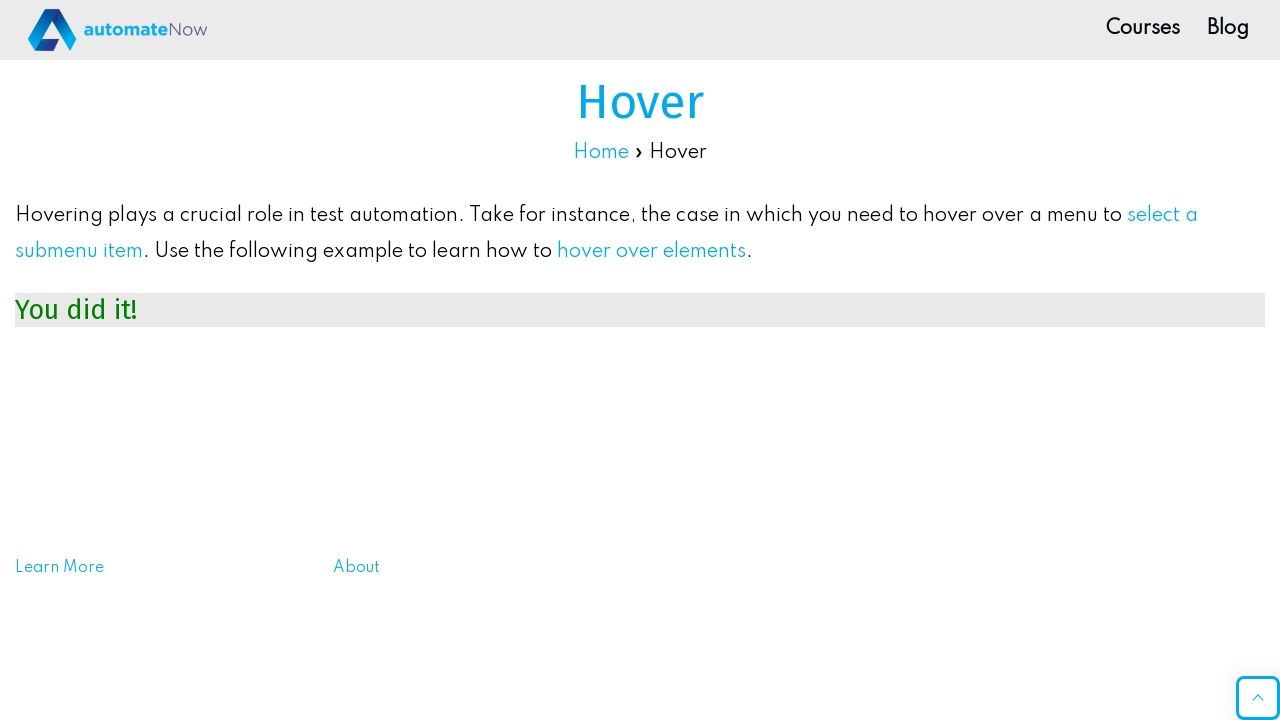

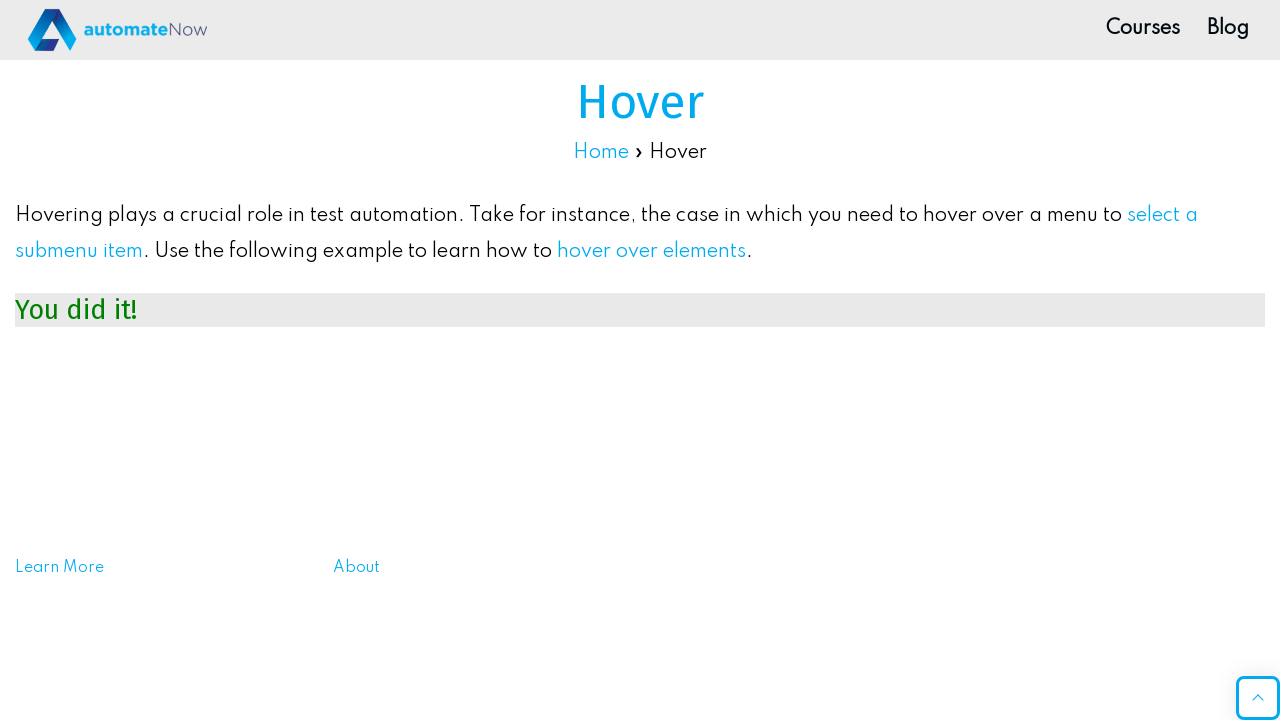